Tests that the currently applied filter is highlighted with selected class

Starting URL: https://demo.playwright.dev/todomvc

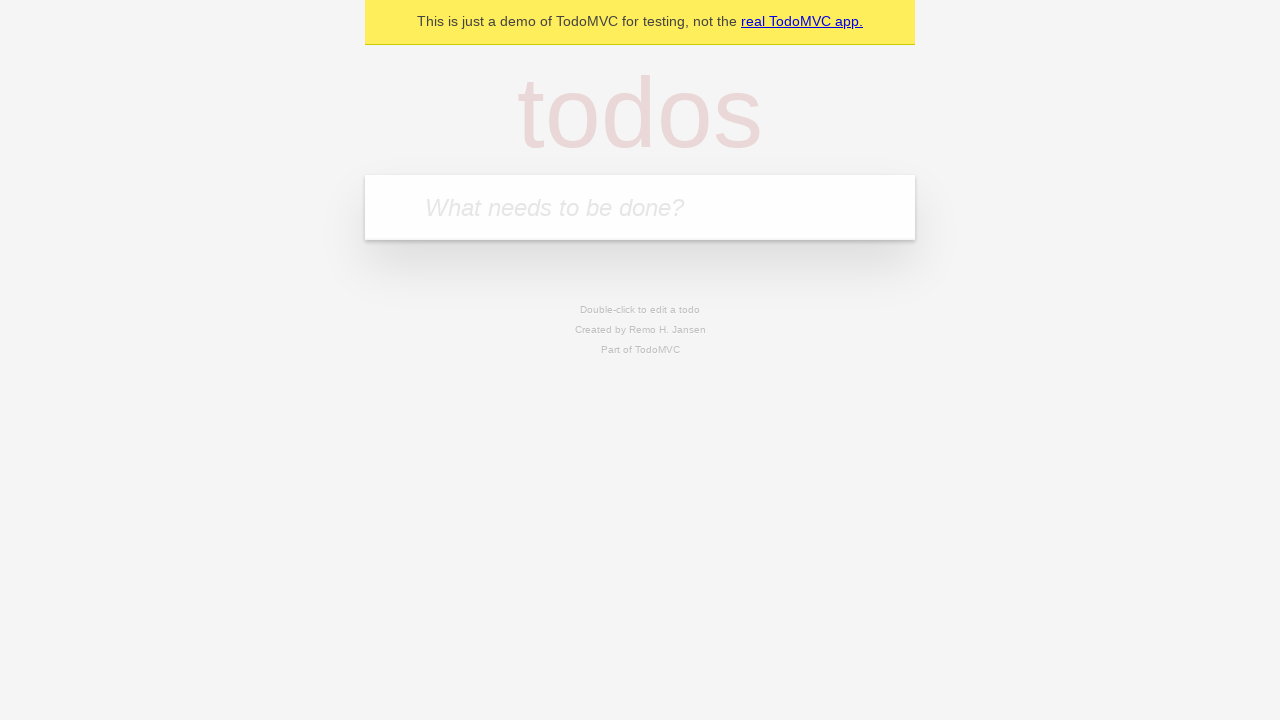

Filled todo input with 'buy some cheese' on internal:attr=[placeholder="What needs to be done?"i]
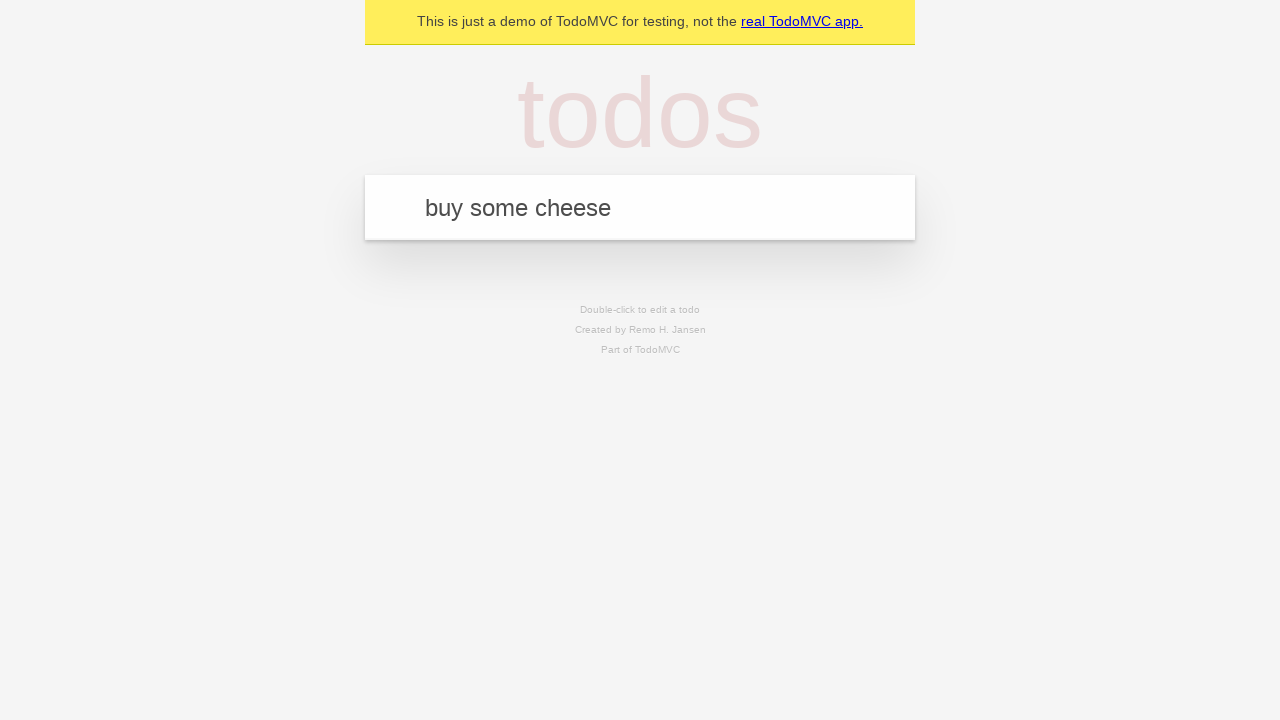

Pressed Enter to add first todo on internal:attr=[placeholder="What needs to be done?"i]
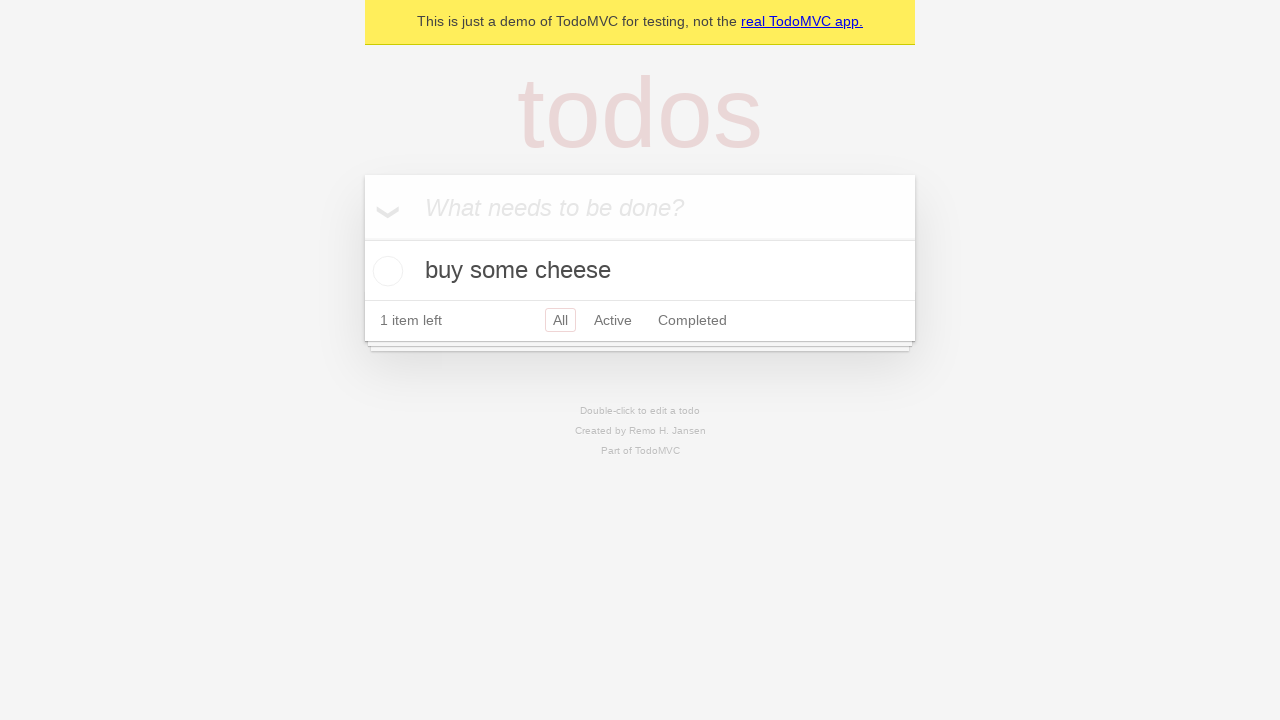

Filled todo input with 'feed the cat' on internal:attr=[placeholder="What needs to be done?"i]
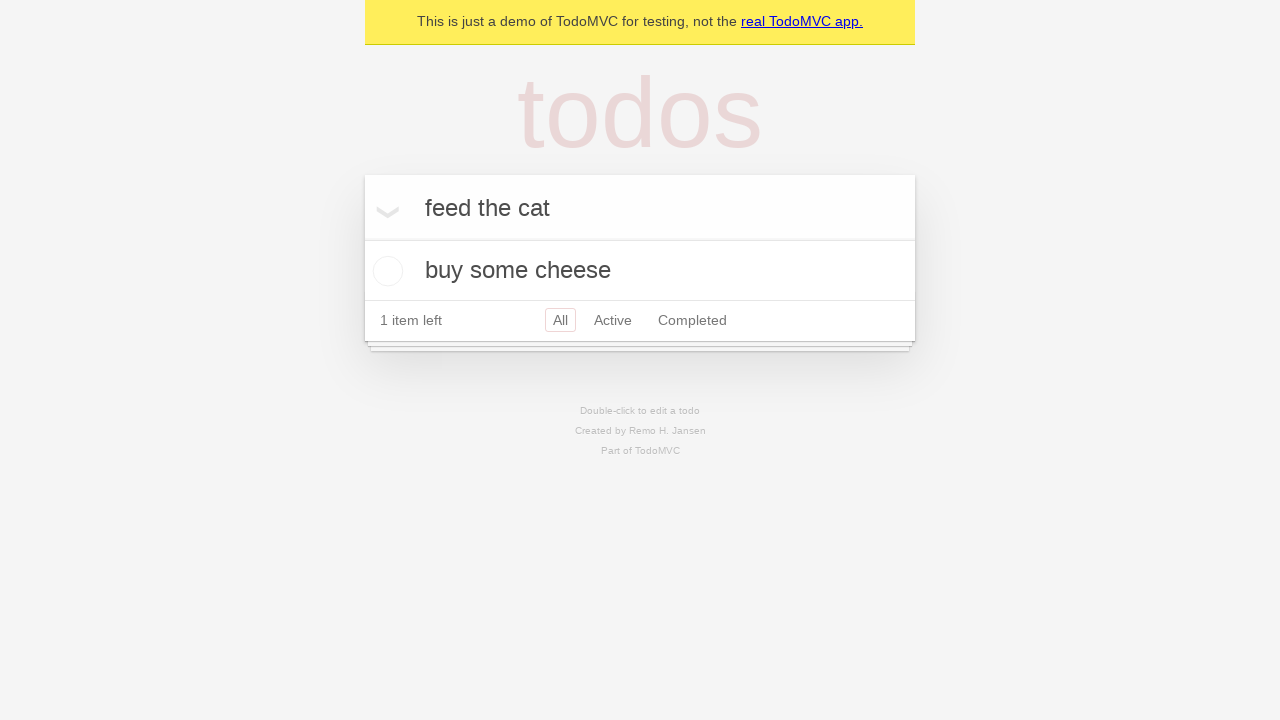

Pressed Enter to add second todo on internal:attr=[placeholder="What needs to be done?"i]
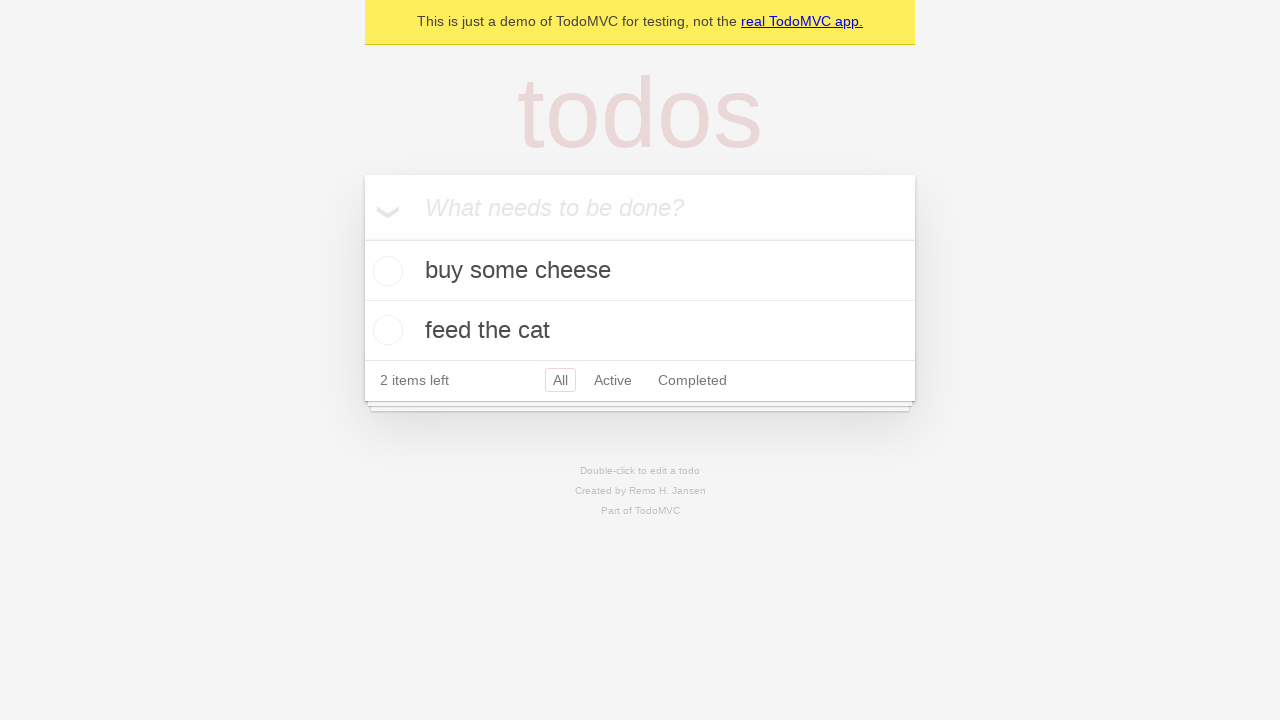

Filled todo input with 'book a doctors appointment' on internal:attr=[placeholder="What needs to be done?"i]
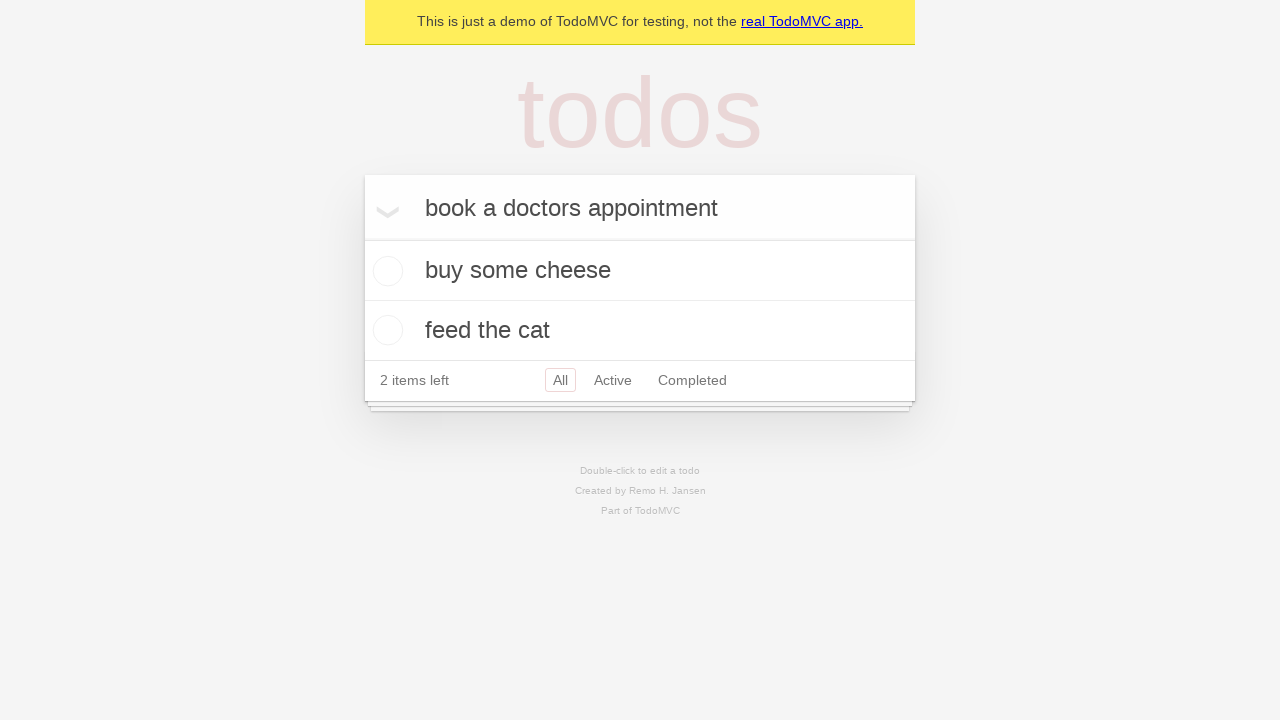

Pressed Enter to add third todo on internal:attr=[placeholder="What needs to be done?"i]
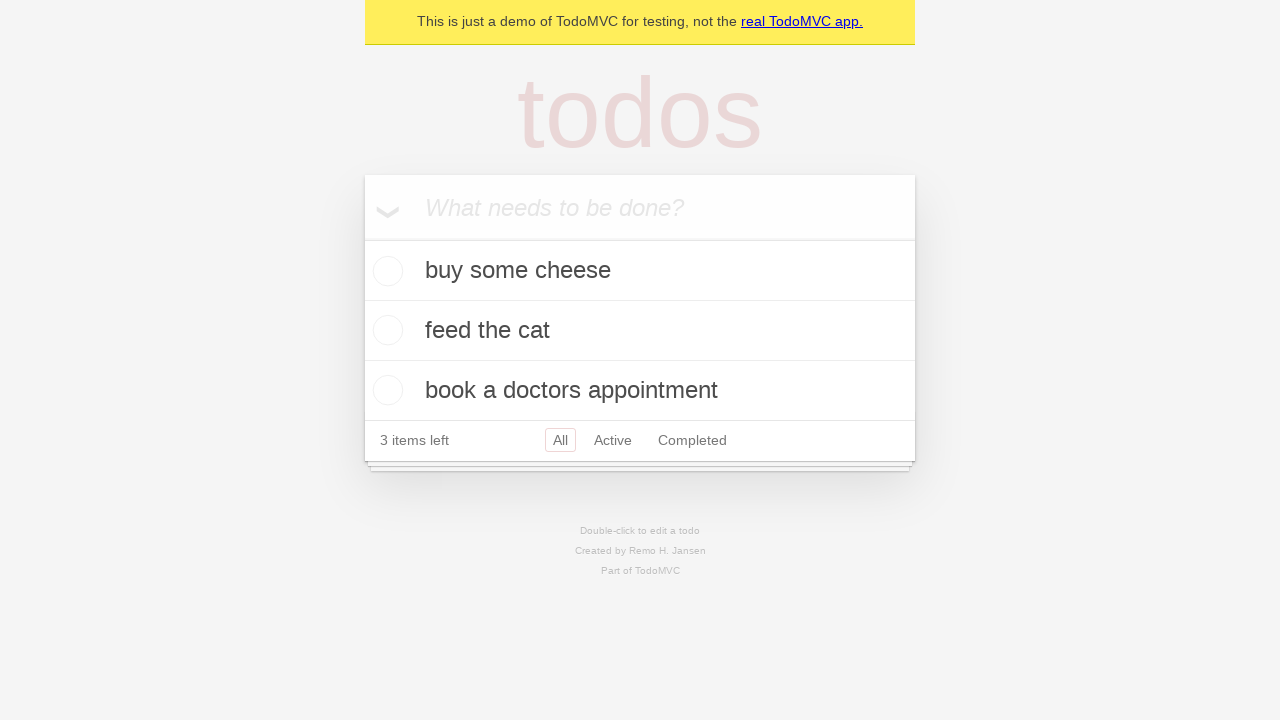

Clicked Active filter link at (613, 440) on internal:role=link[name="Active"i]
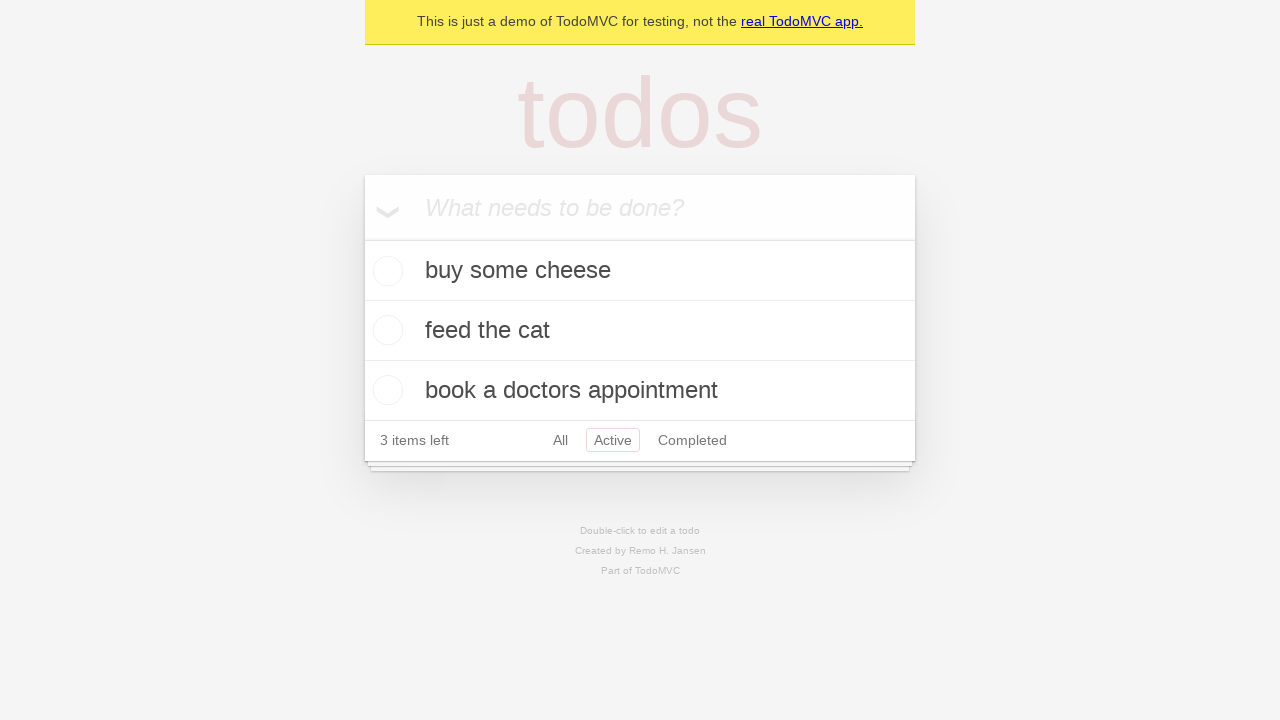

Clicked Completed filter link at (692, 440) on internal:role=link[name="Completed"i]
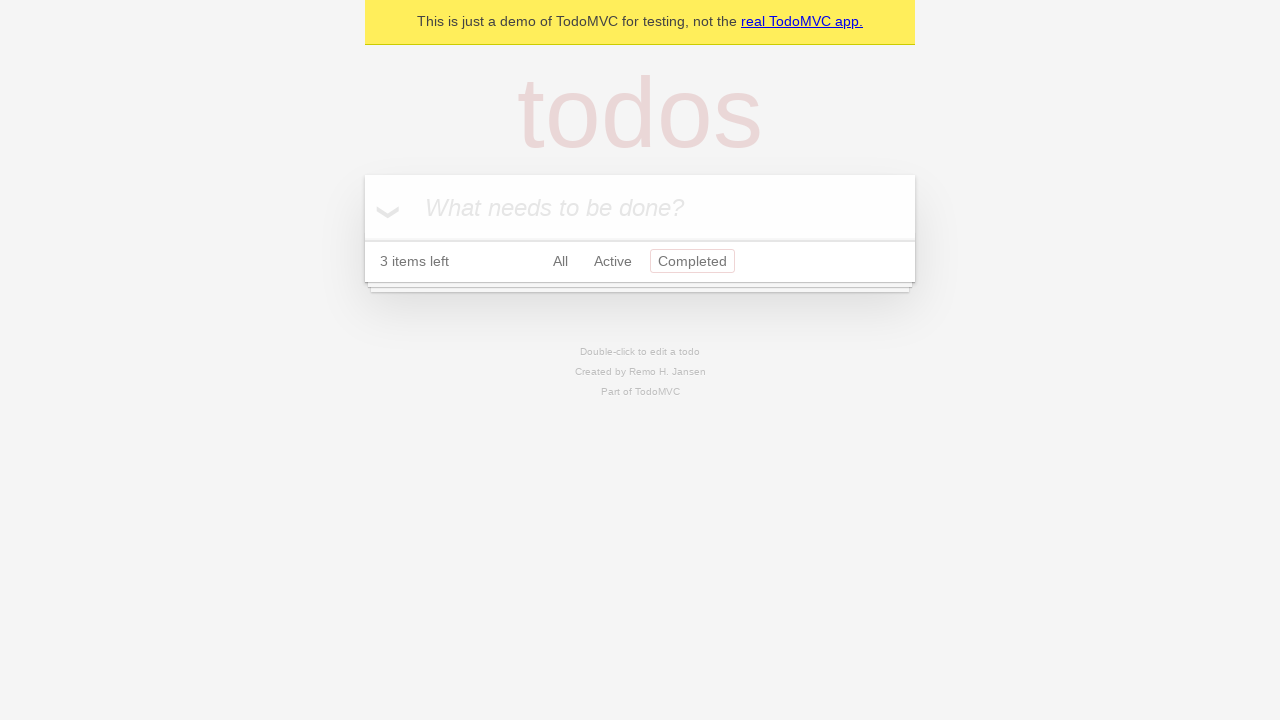

Verified Completed link has selected class
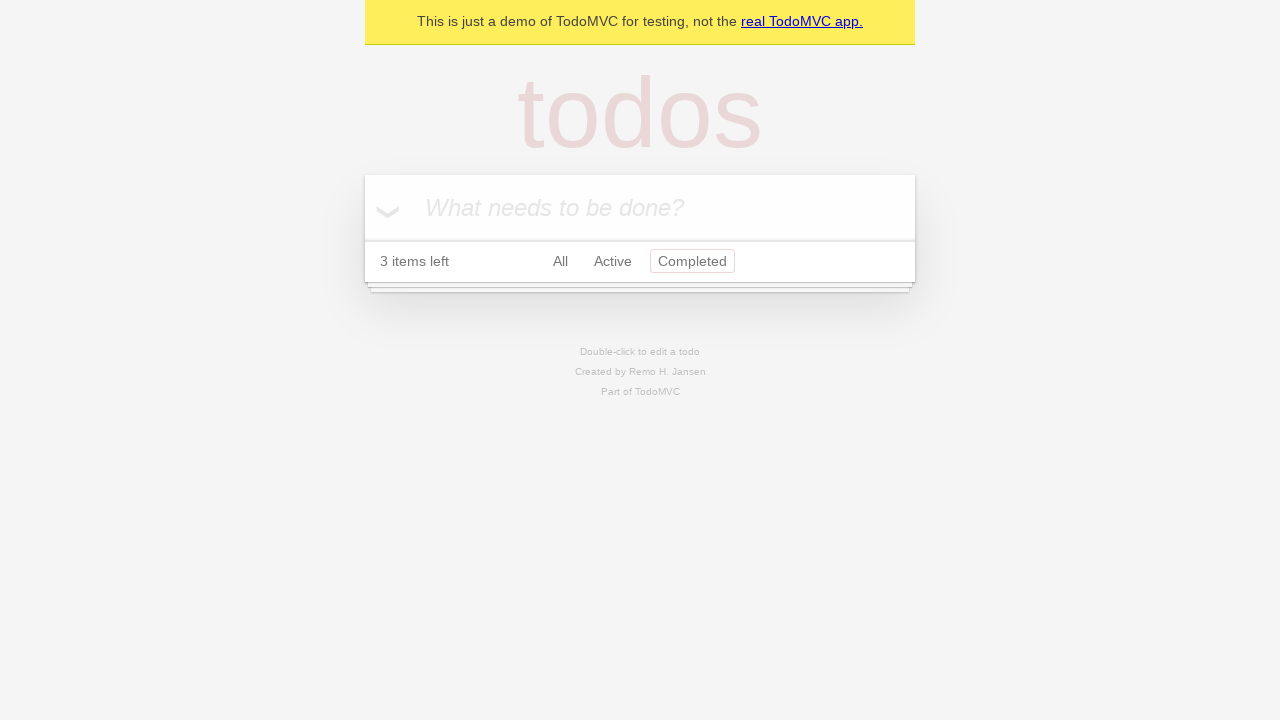

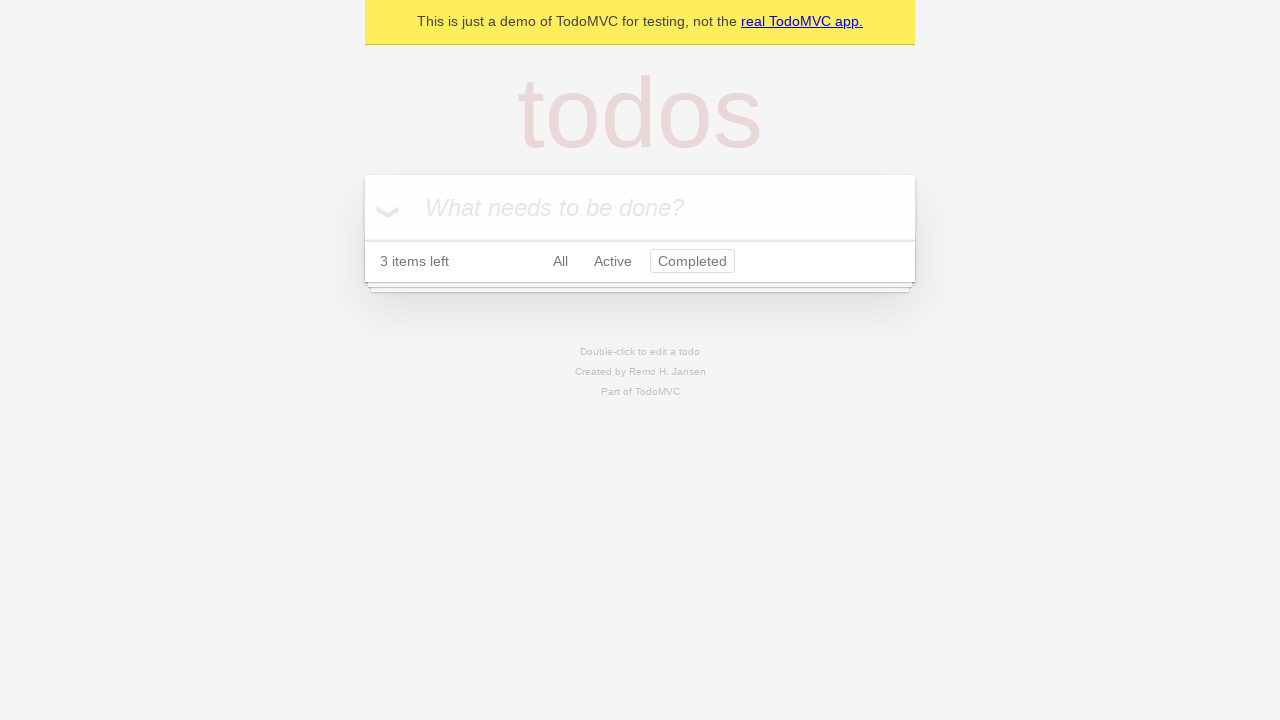